Navigates to eurostep.com and verifies that h1 heading elements are present on the page

Starting URL: https://eurostep.com

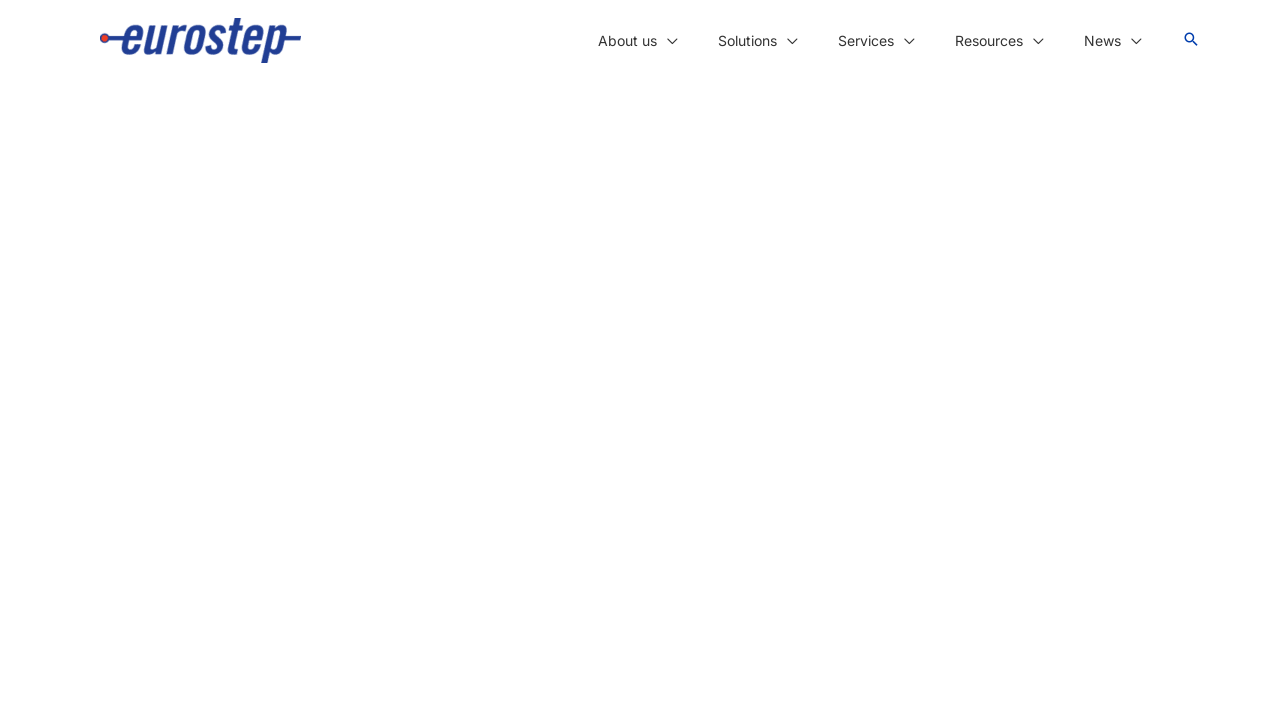

Waited for h1 heading elements to load on eurostep.com
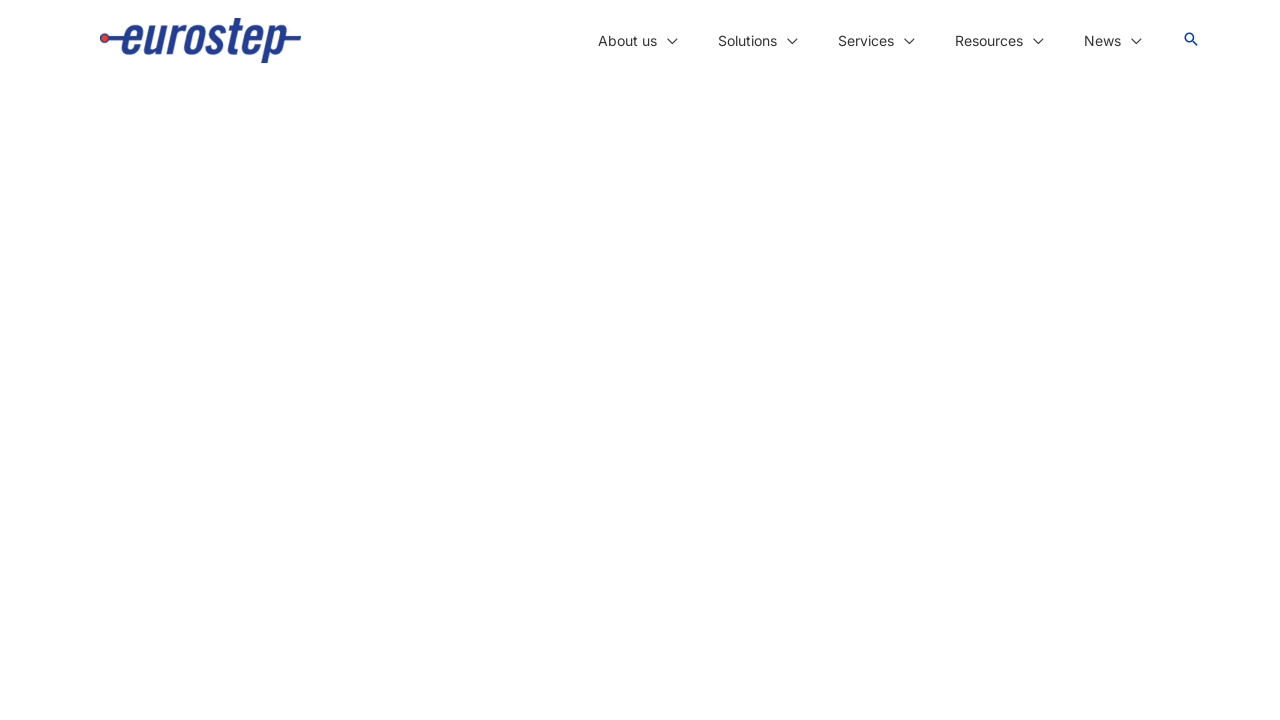

Located all h1 heading elements on the page
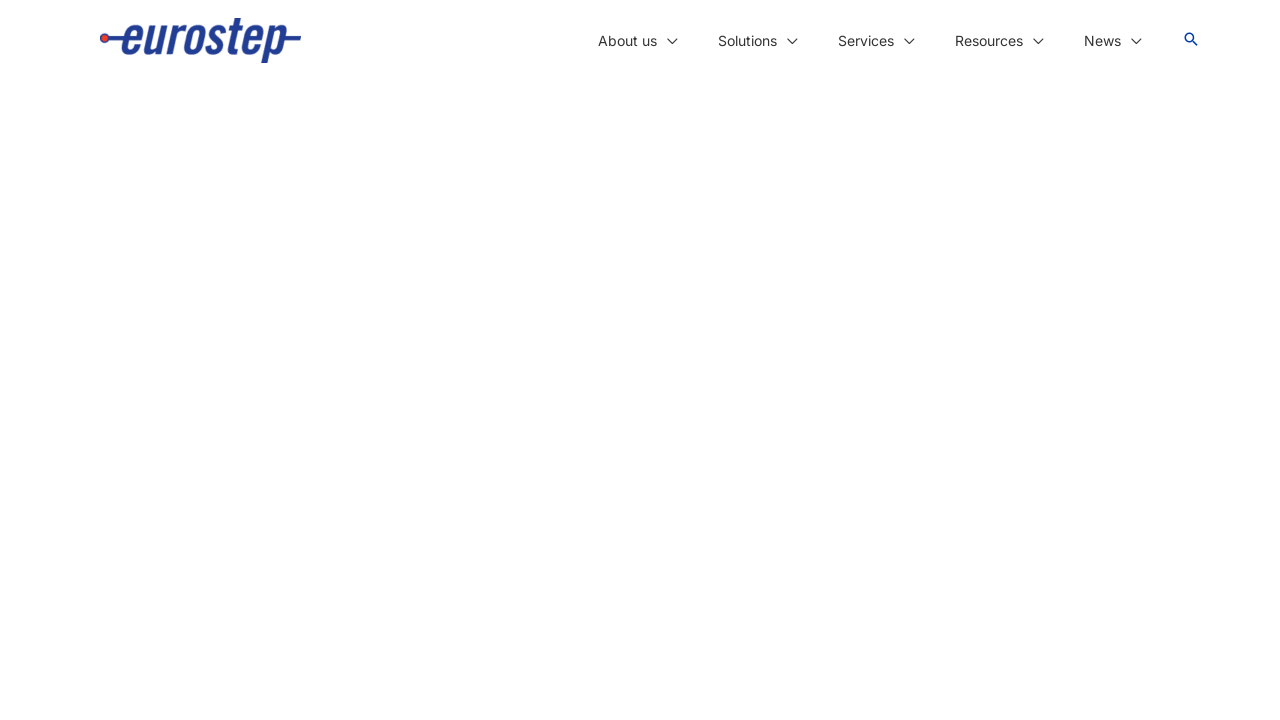

Verified that at least one h1 heading element is present on the page
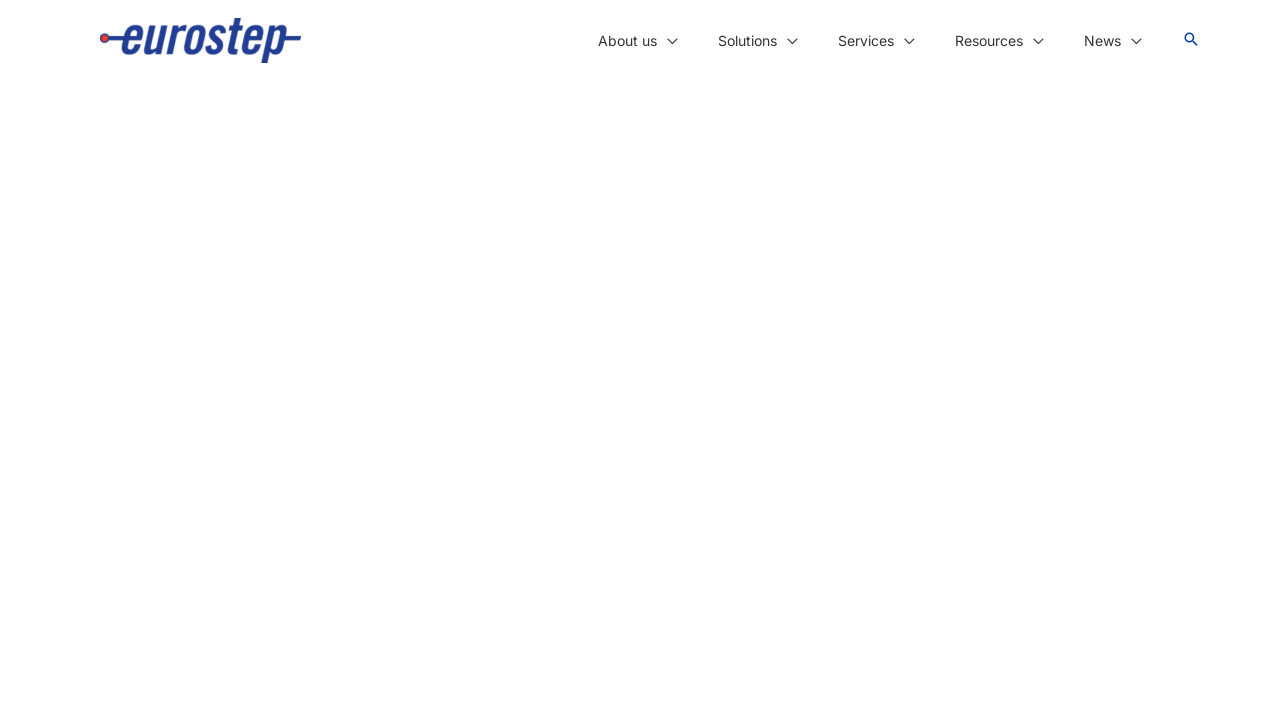

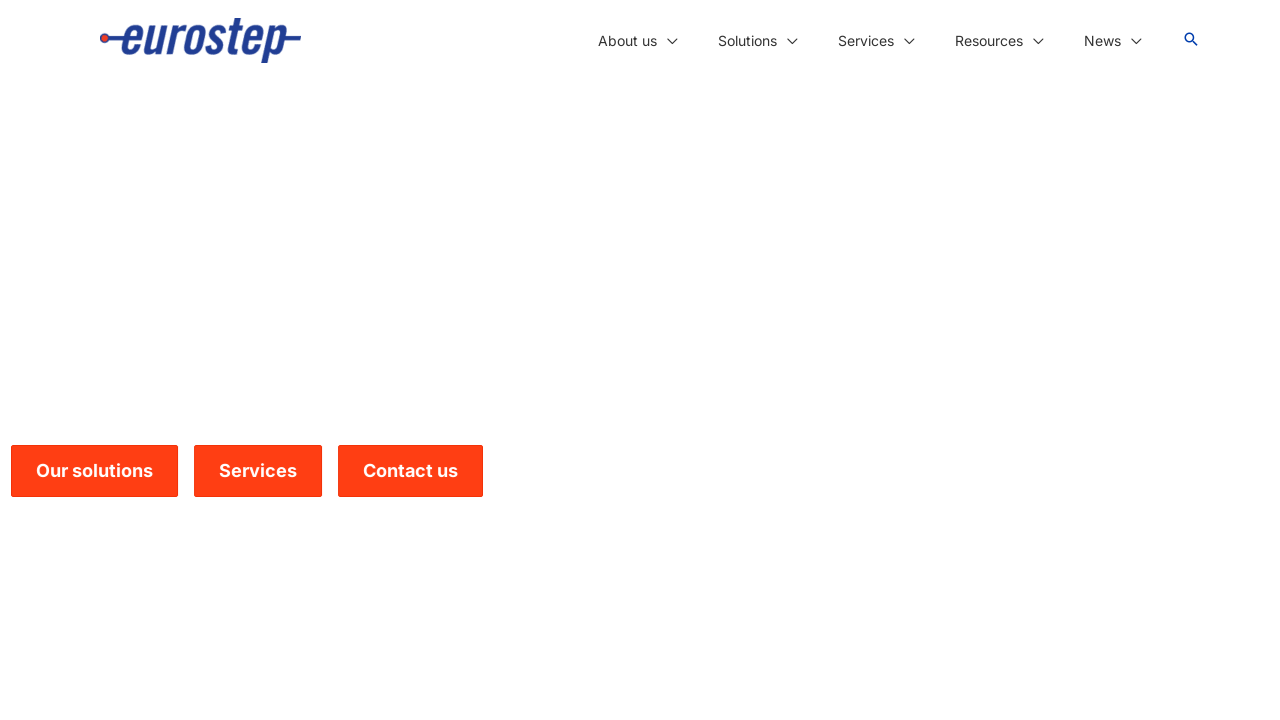